Tests tooltip functionality by hovering over an element and verifying the tooltip text appears

Starting URL: https://www.w3schools.com/howto/tryit.asp?filename=tryhow_css_tooltip

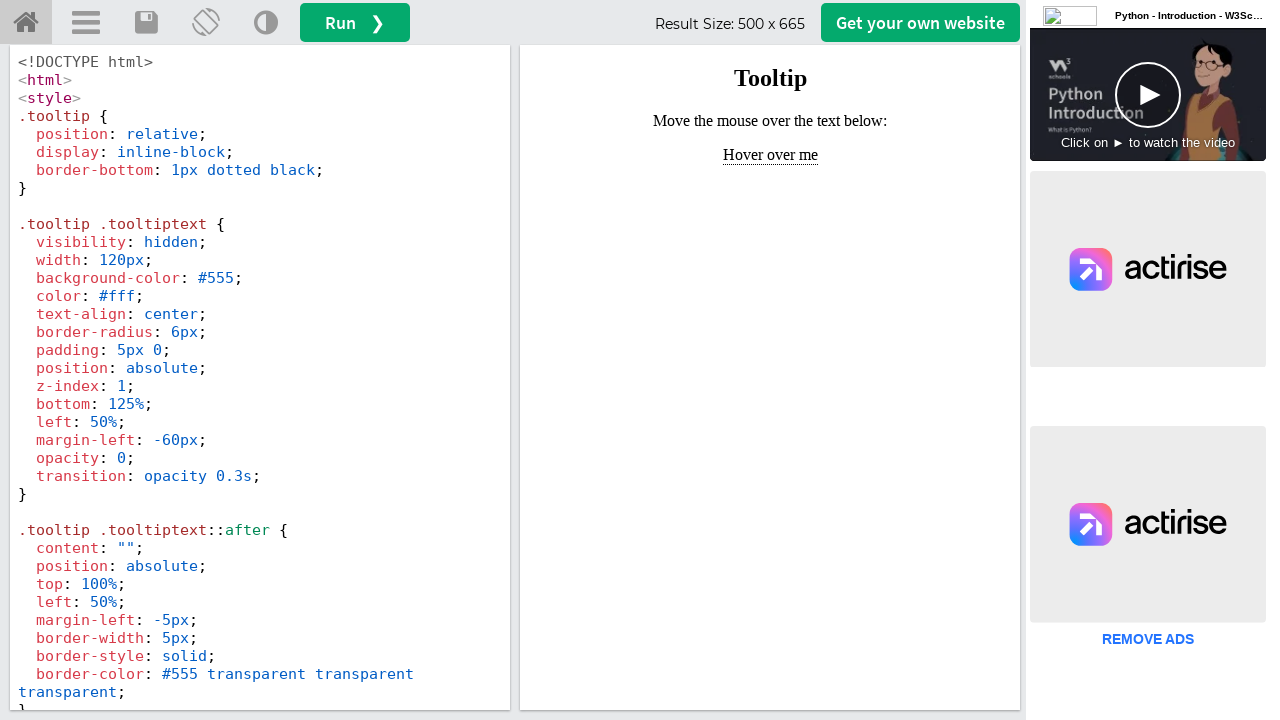

Located the iframe containing tooltip demo
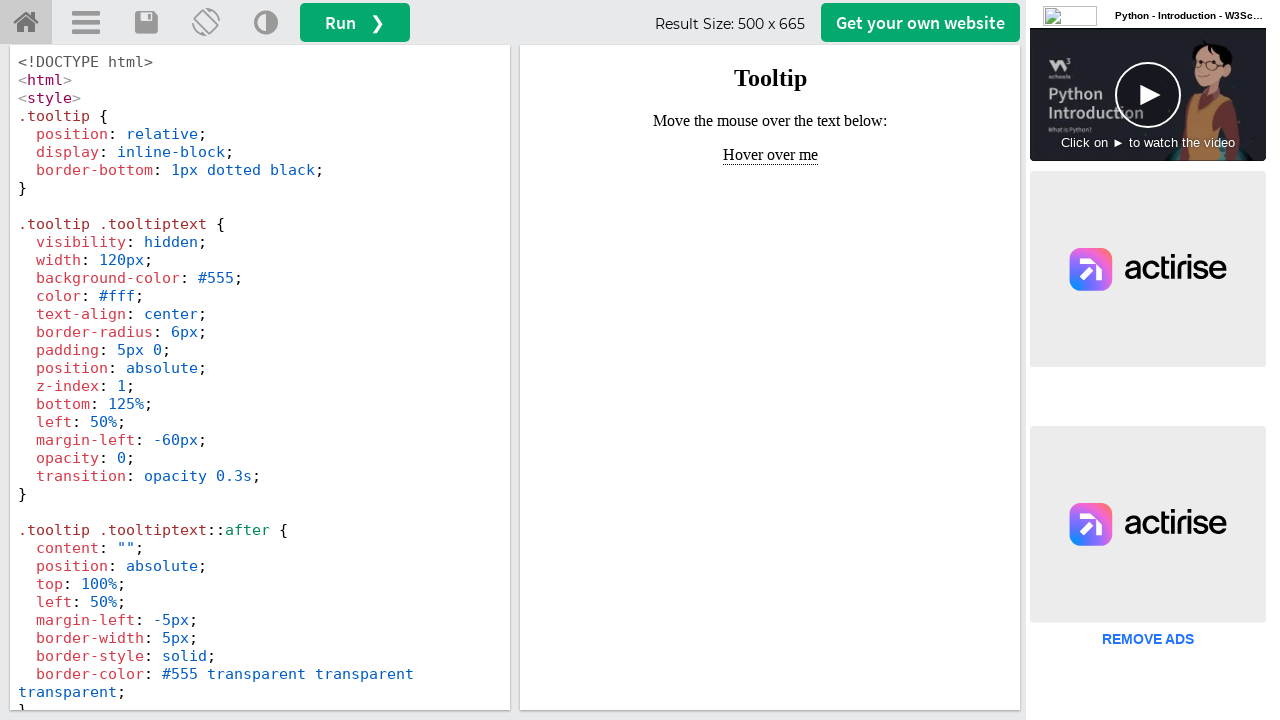

Selected iframe frame locator for tooltip demo
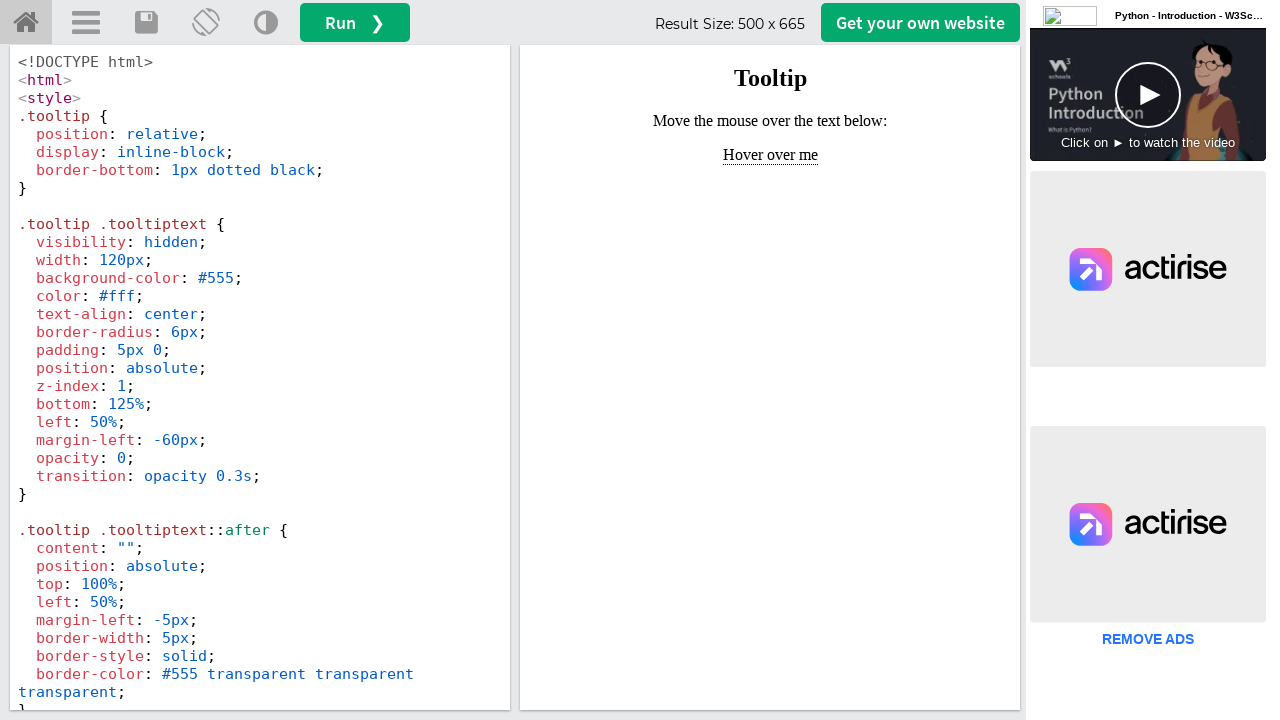

Located tooltip element with class 'tooltip'
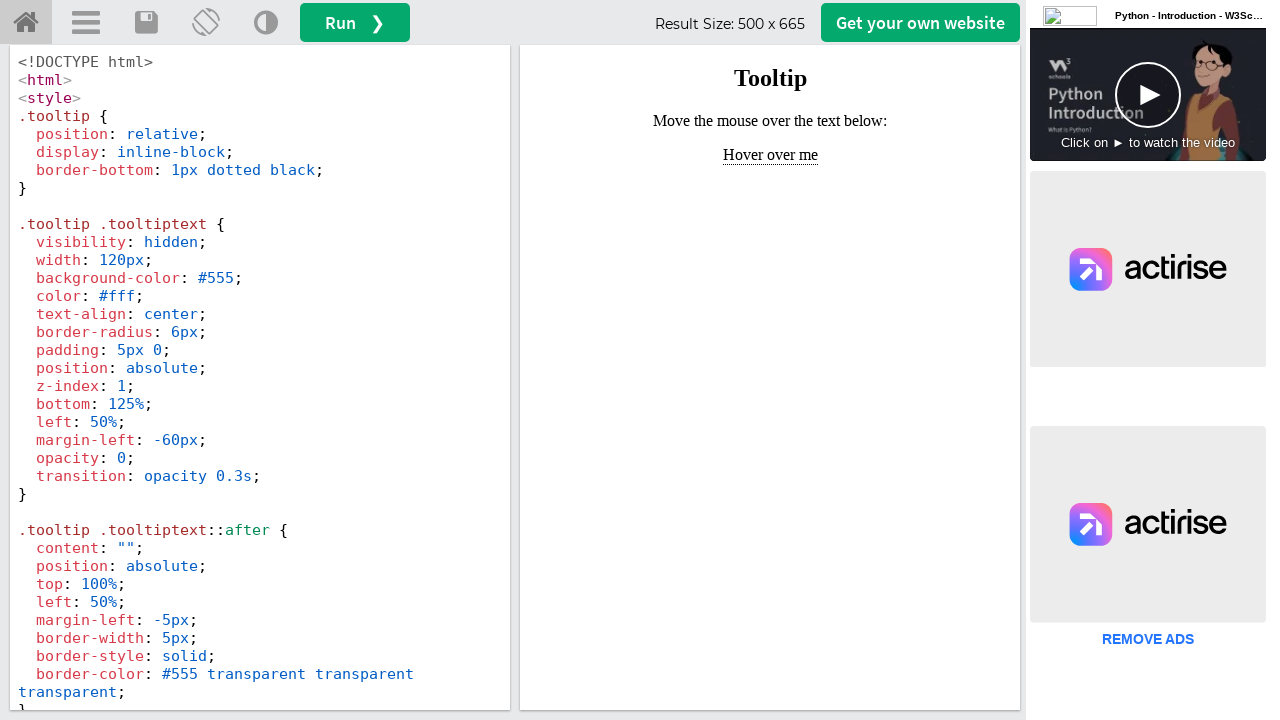

Hovered over tooltip element to trigger tooltip display at (770, 155) on iframe[id='iframeResult'] >> internal:control=enter-frame >> .tooltip
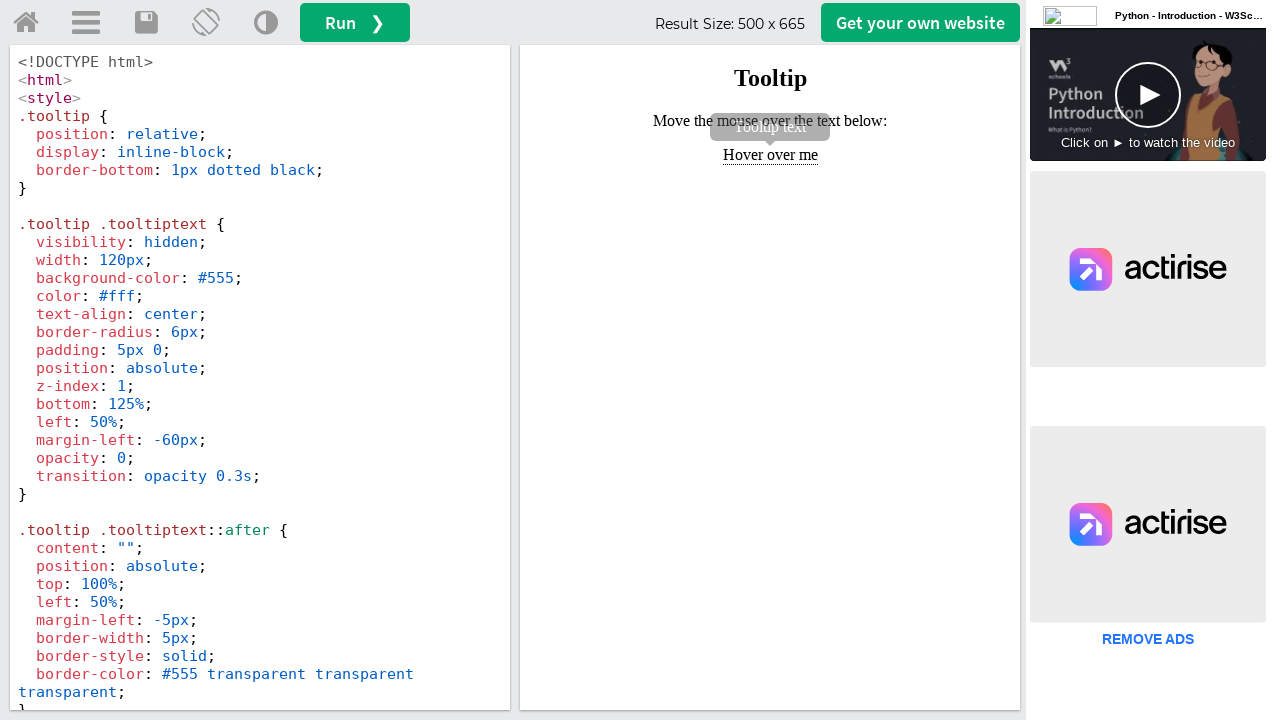

Located tooltip text element
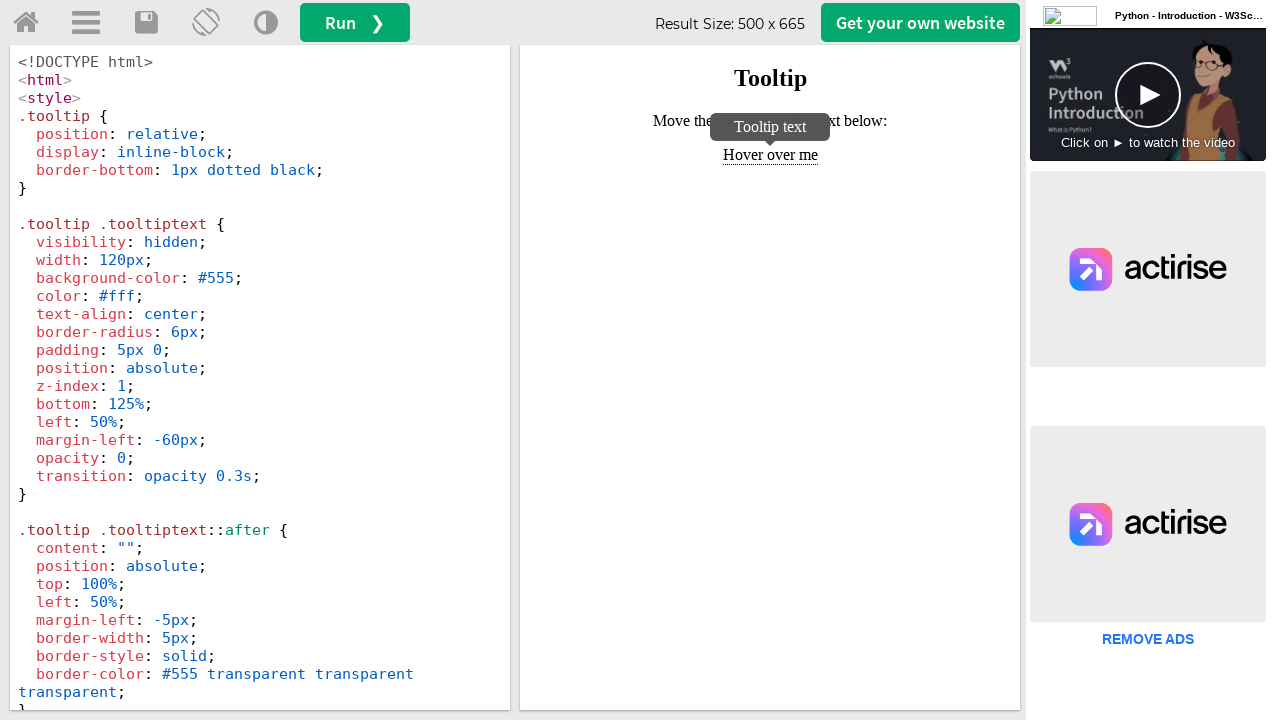

Verified tooltip text is visible
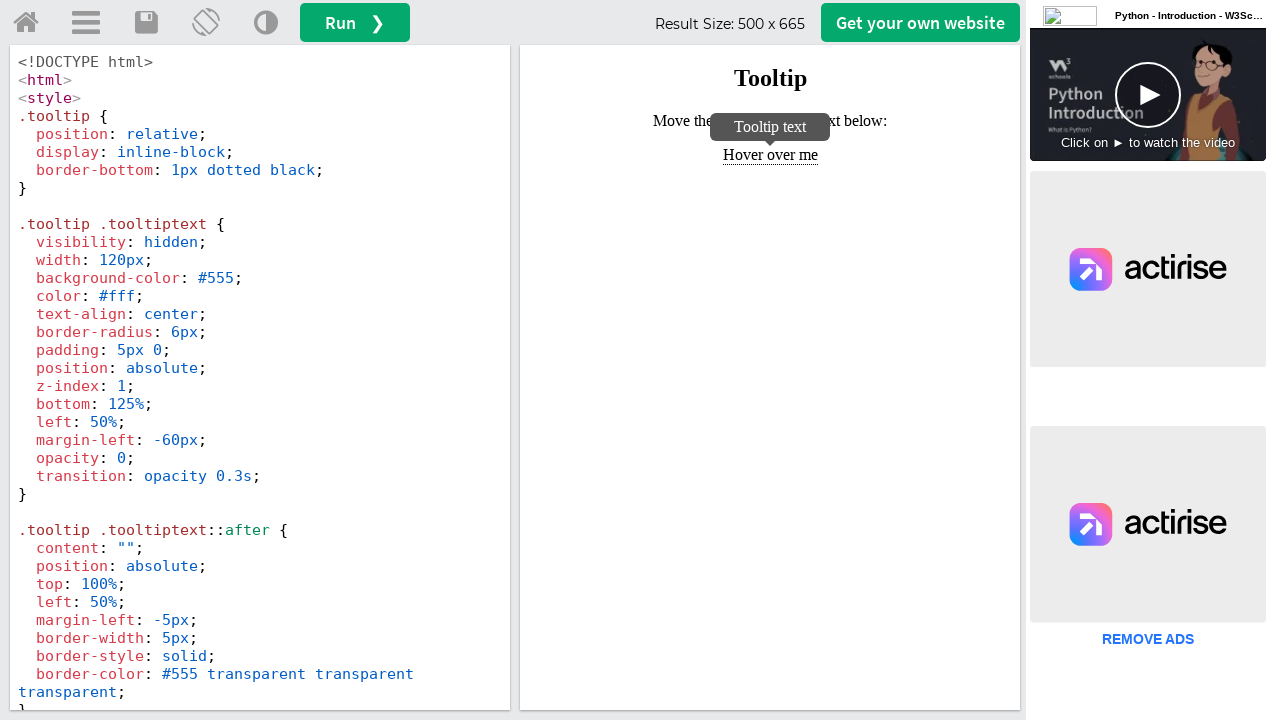

Verified tooltip text content equals 'Tooltip text'
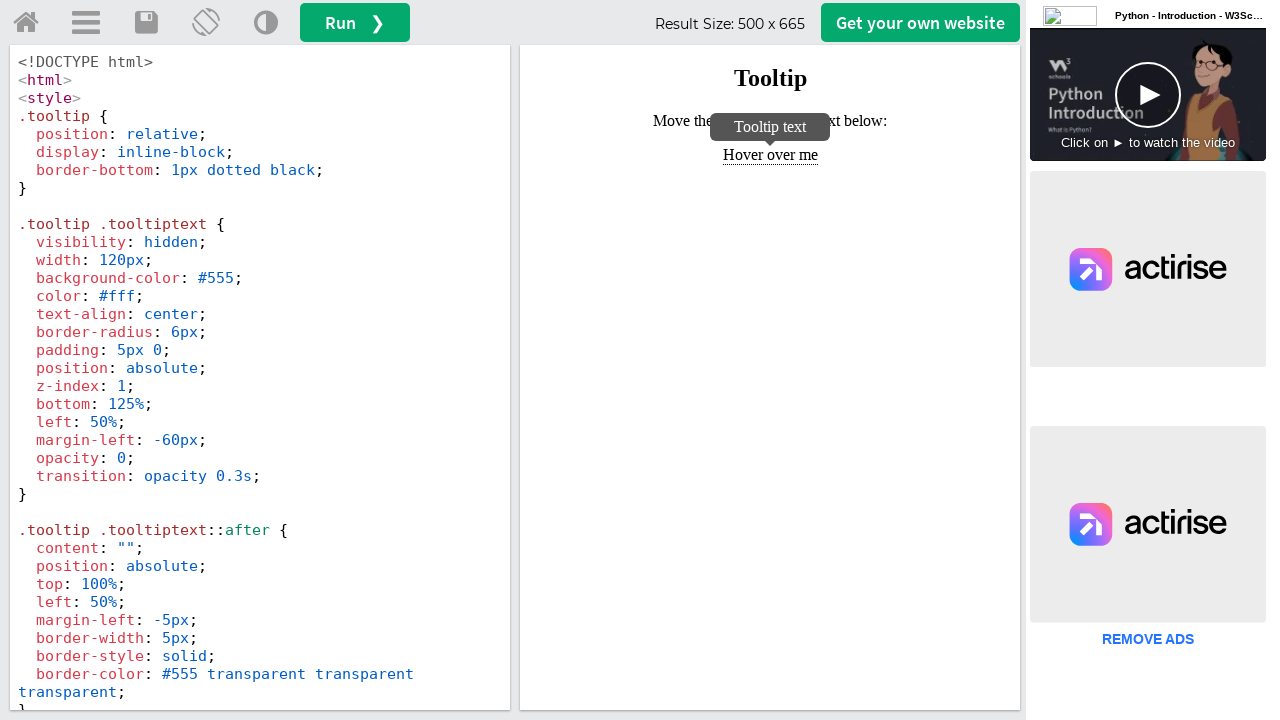

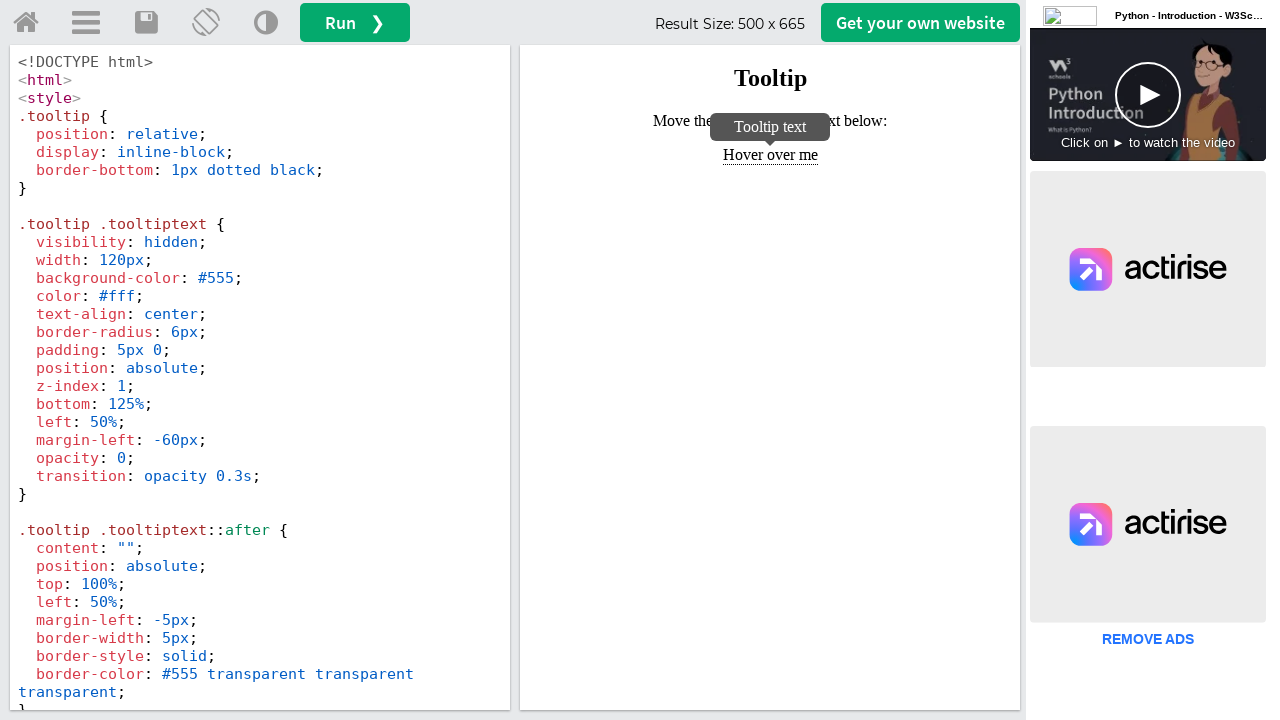